Tests alert handling functionality by triggering an alert dialog and accepting it

Starting URL: http://demo.automationtesting.in/Alerts.html

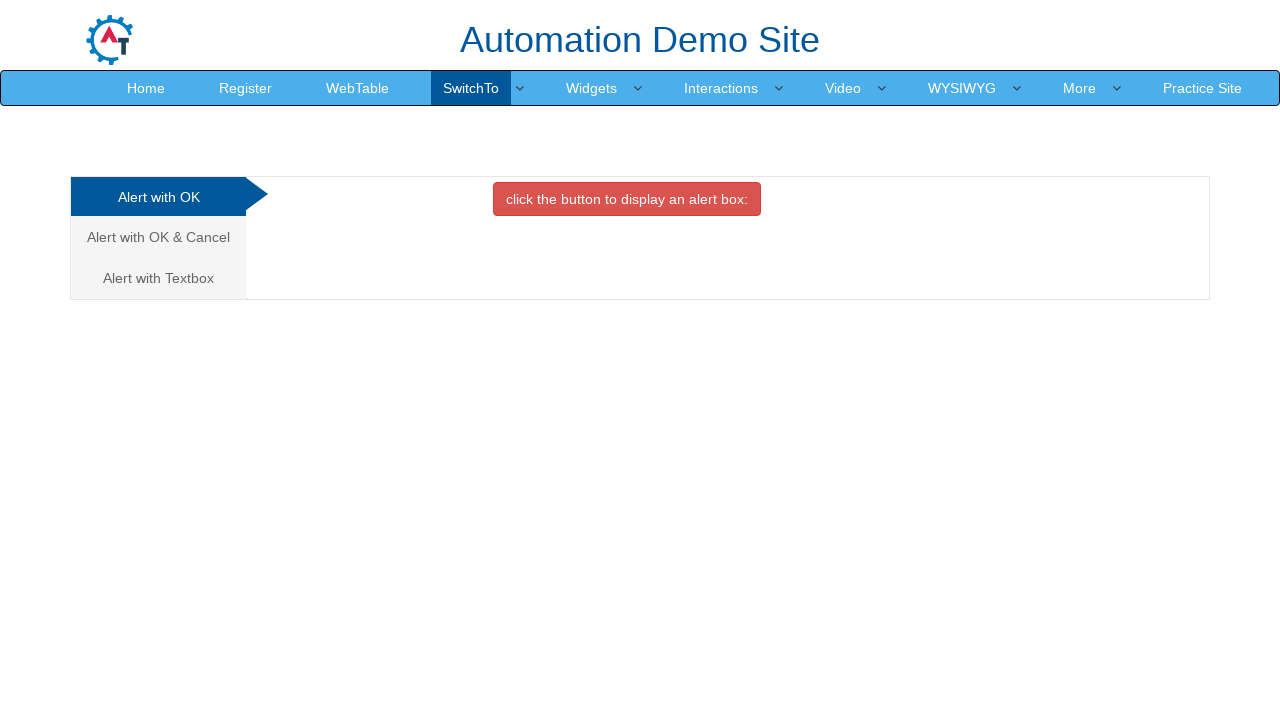

Clicked button to trigger alert dialog at (627, 199) on button.btn.btn-danger
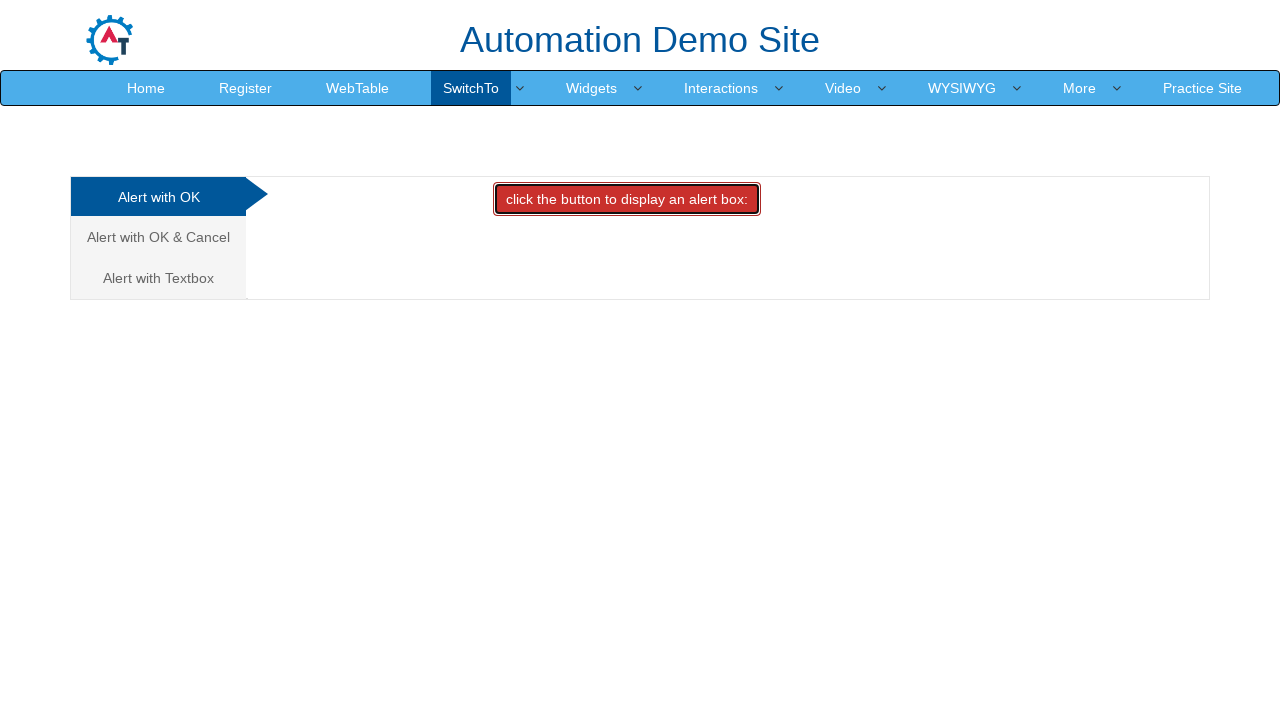

Set up dialog handler to accept alerts
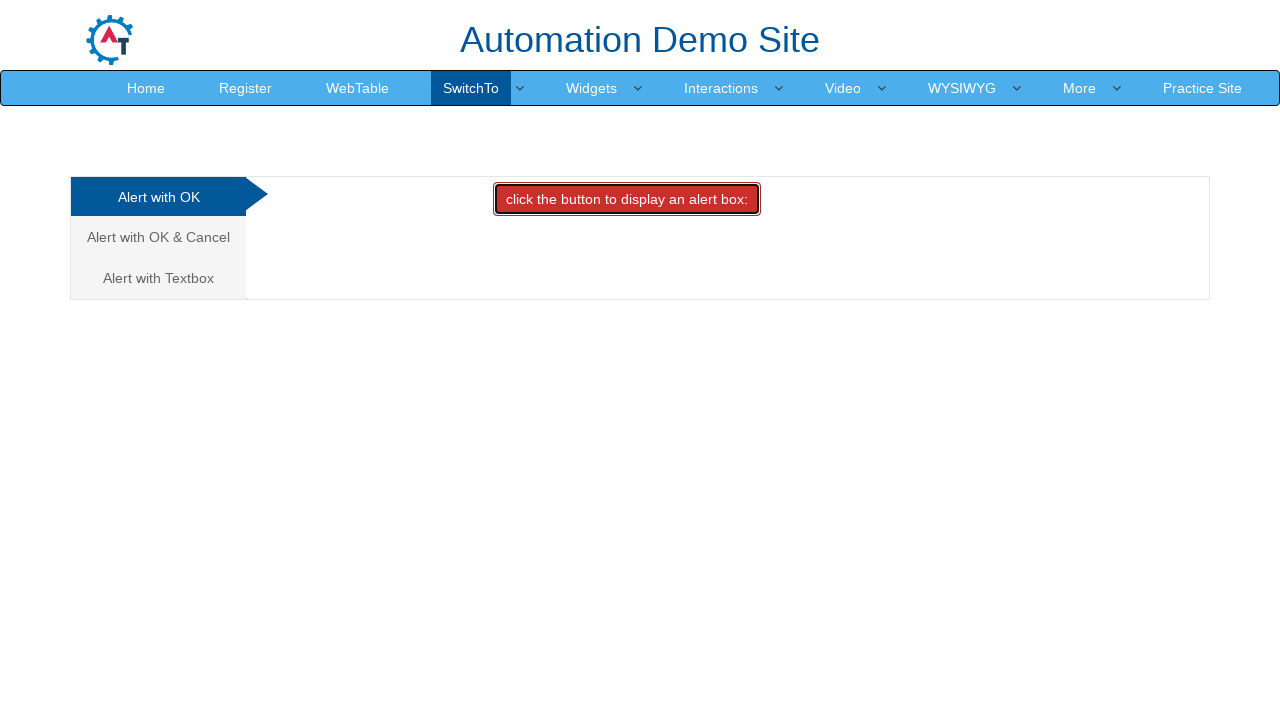

Waited for alert dialog to be processed
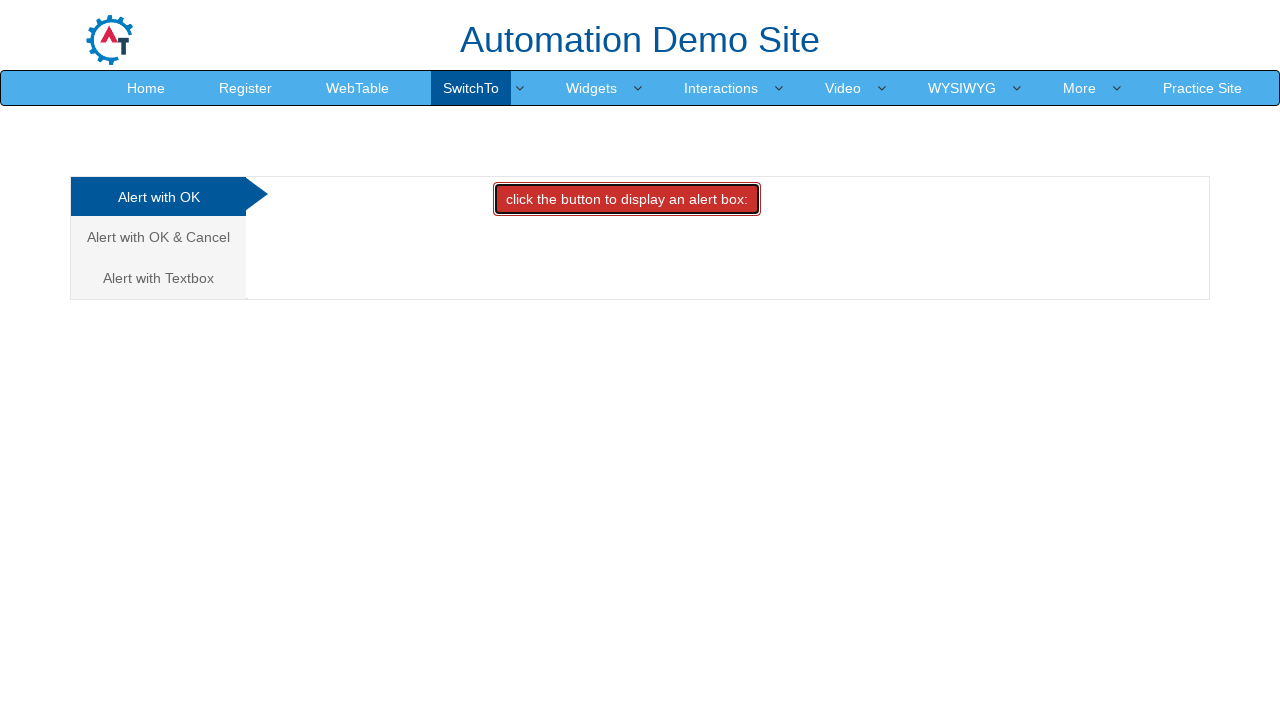

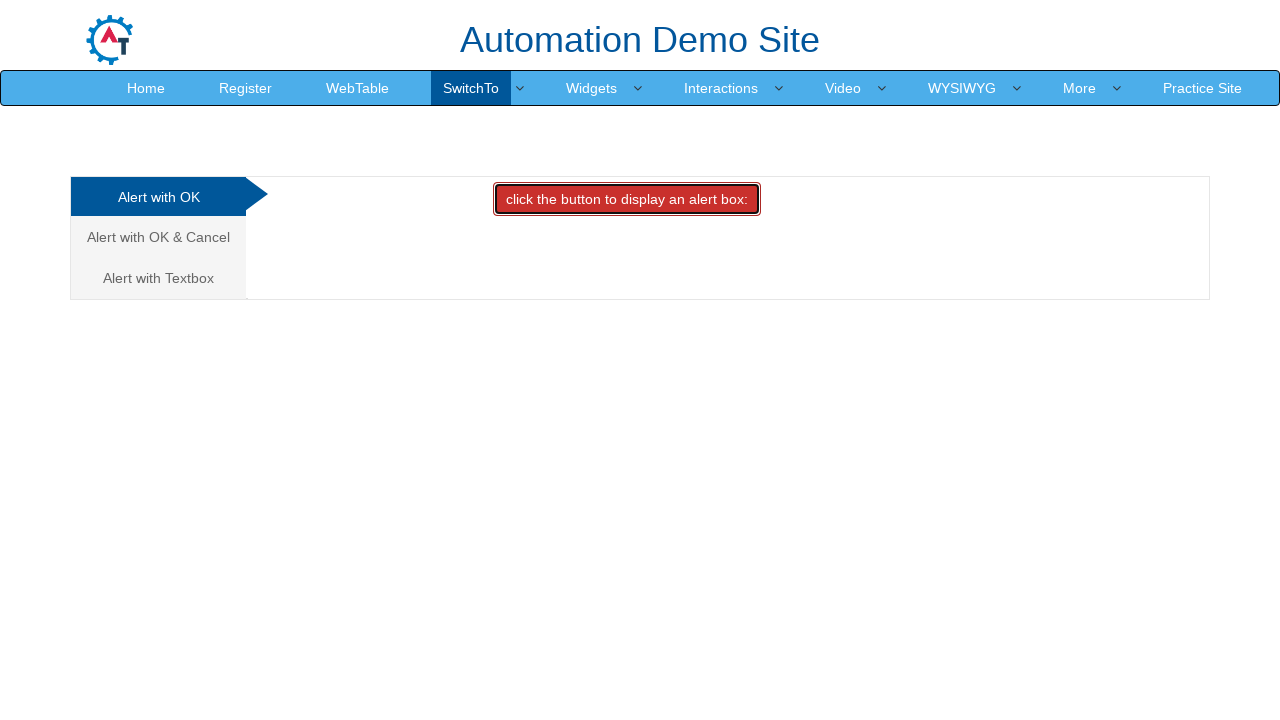